Navigates to the demoblaze homepage and locates the Samsung Galaxy S6 product element

Starting URL: https://www.demoblaze.com/index.html

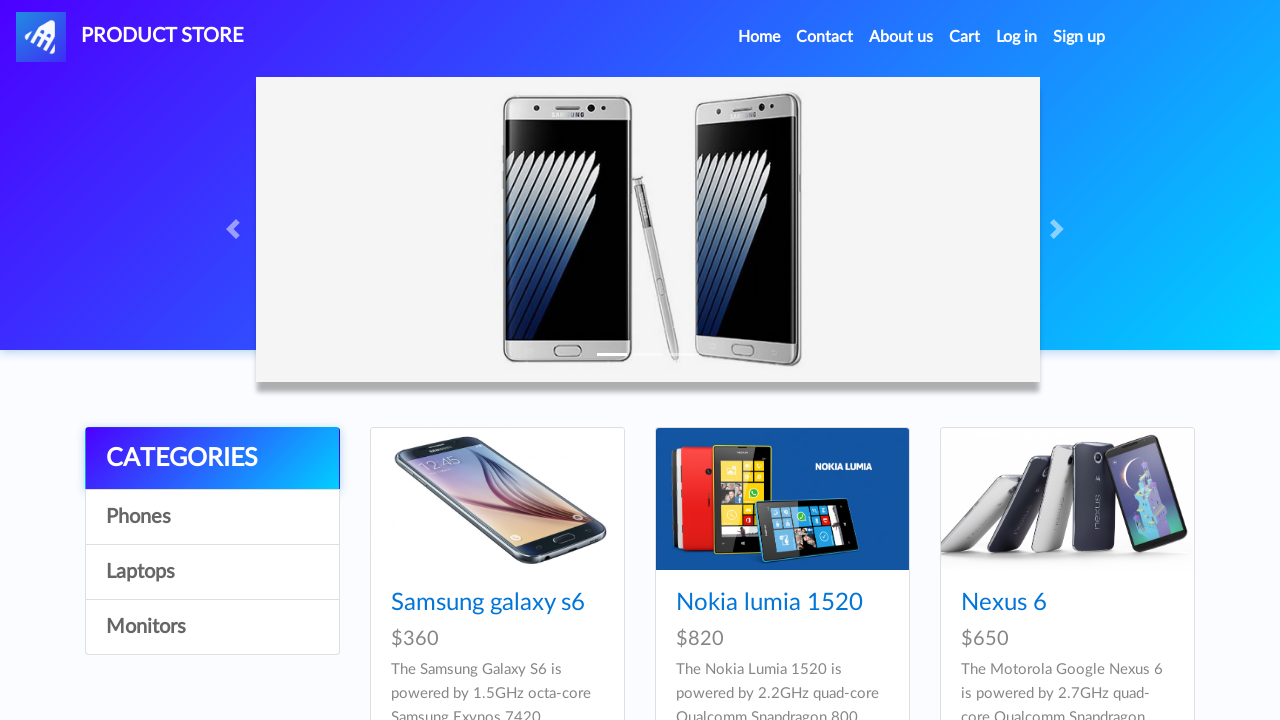

Waited for Samsung Galaxy S6 element to be visible
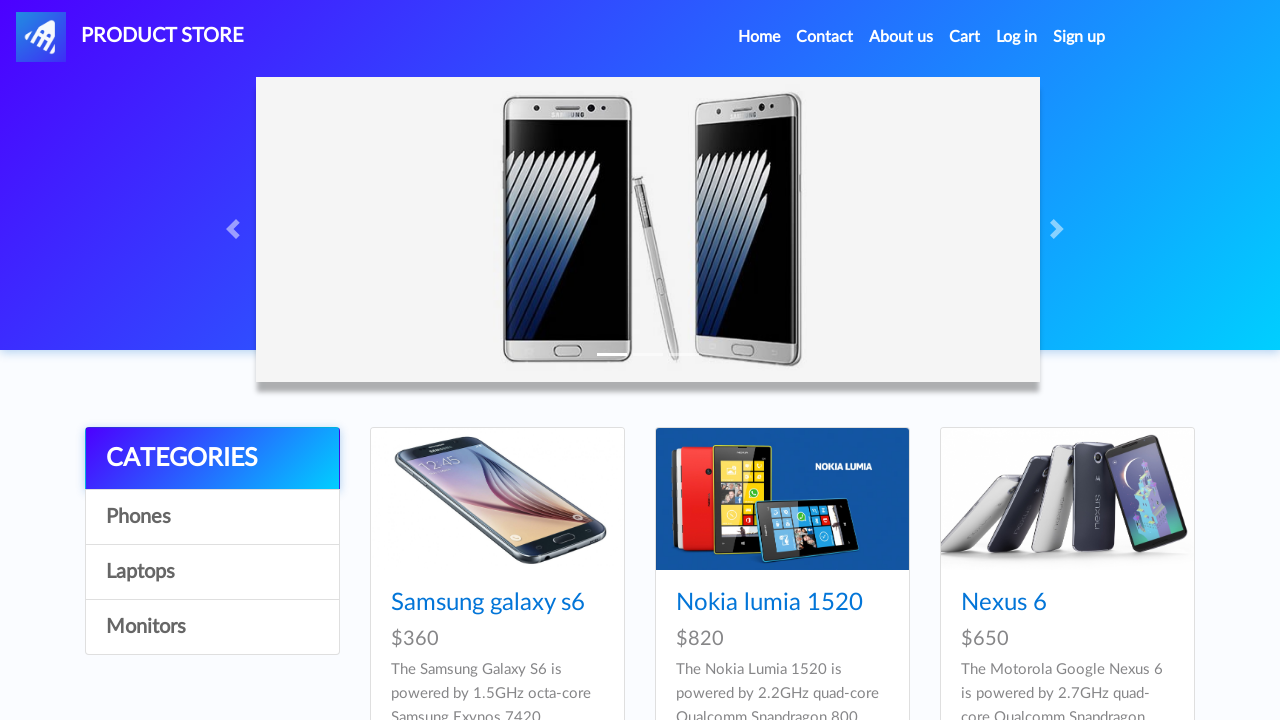

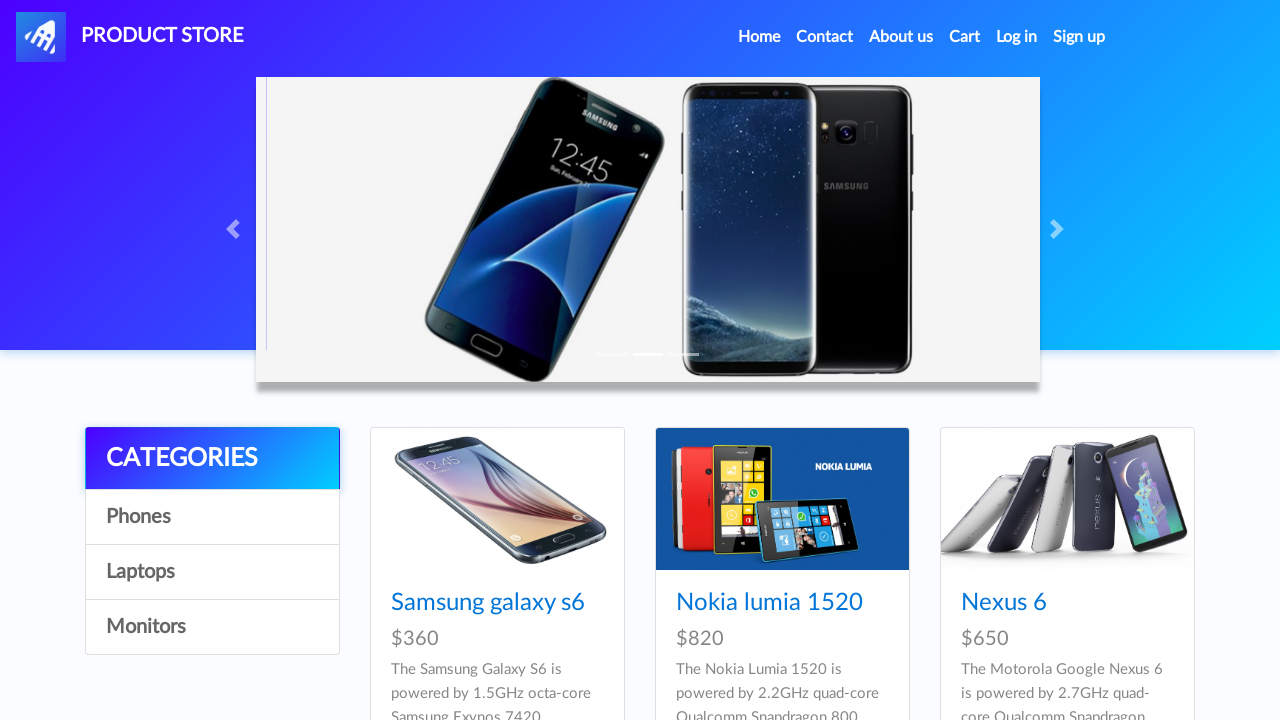